Navigates to the pet store homepage and clicks the user icon to open the login page

Starting URL: https://petstore.com/

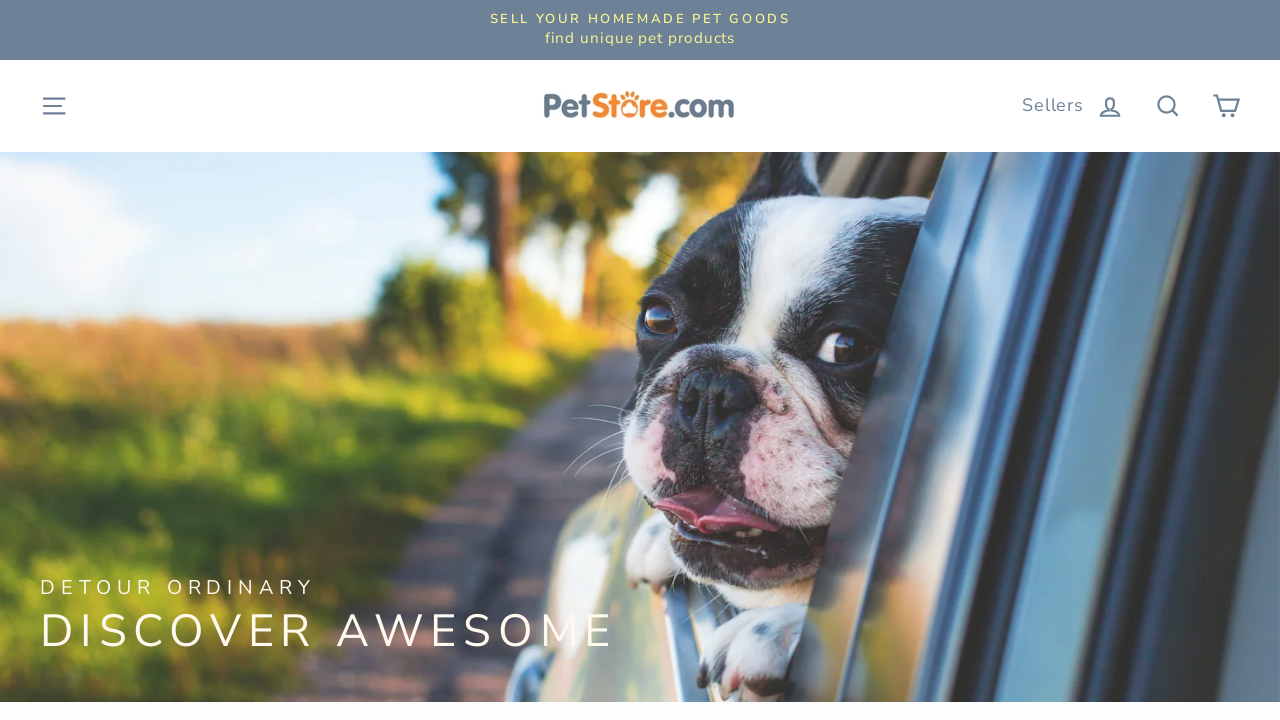

Navigated to pet store homepage
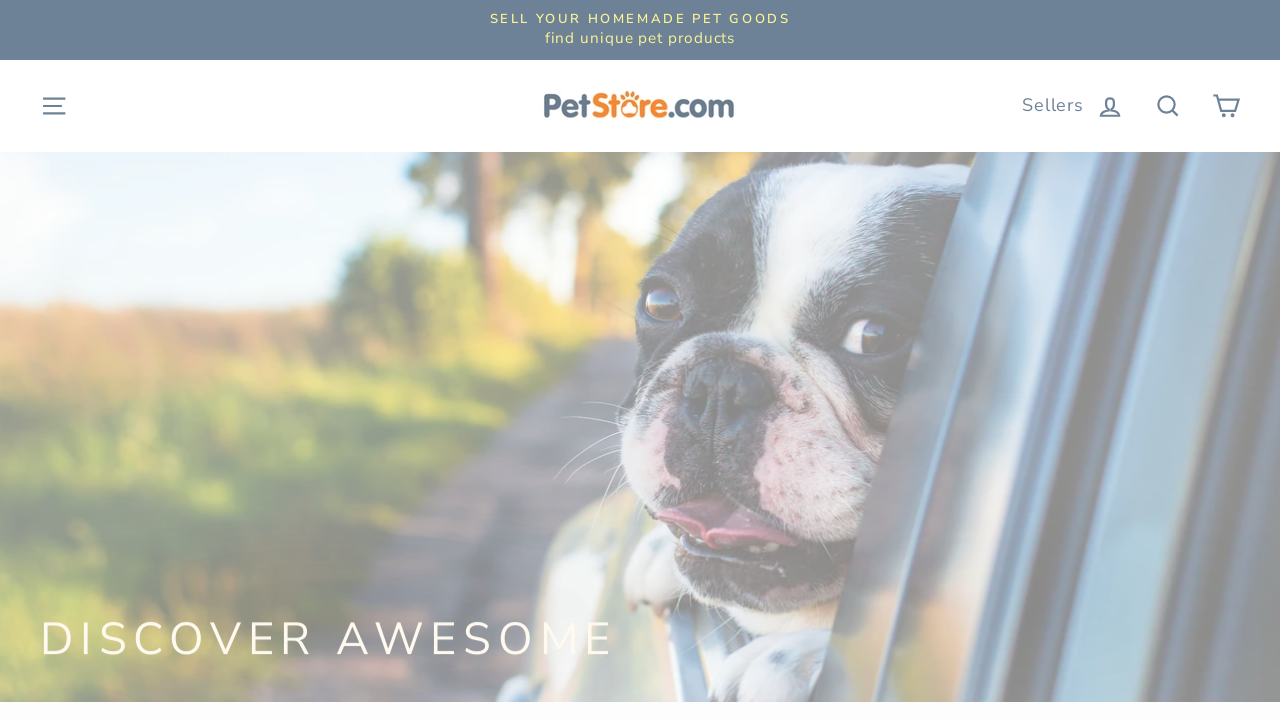

Clicked user icon to open login page at (1110, 107) on .icon-user
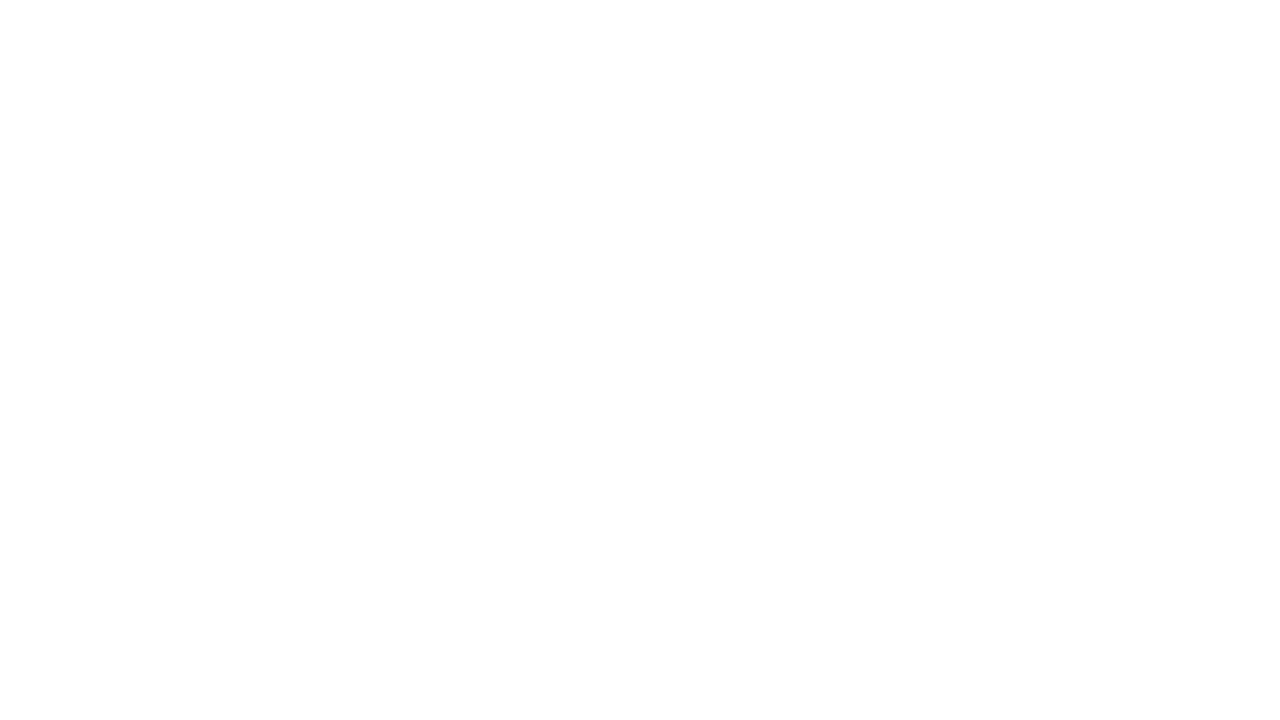

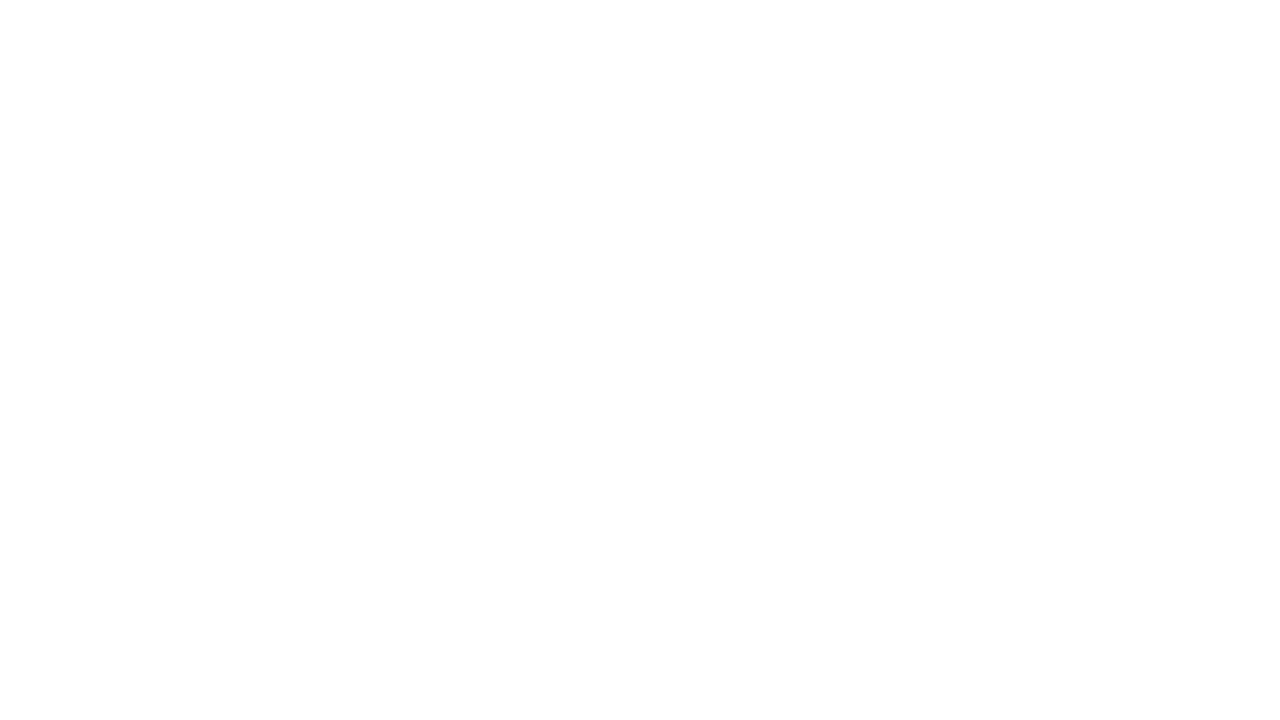